Opens the HDFC Bank homepage and maximizes the browser window to verify the page loads correctly

Starting URL: https://www.hdfcbank.com

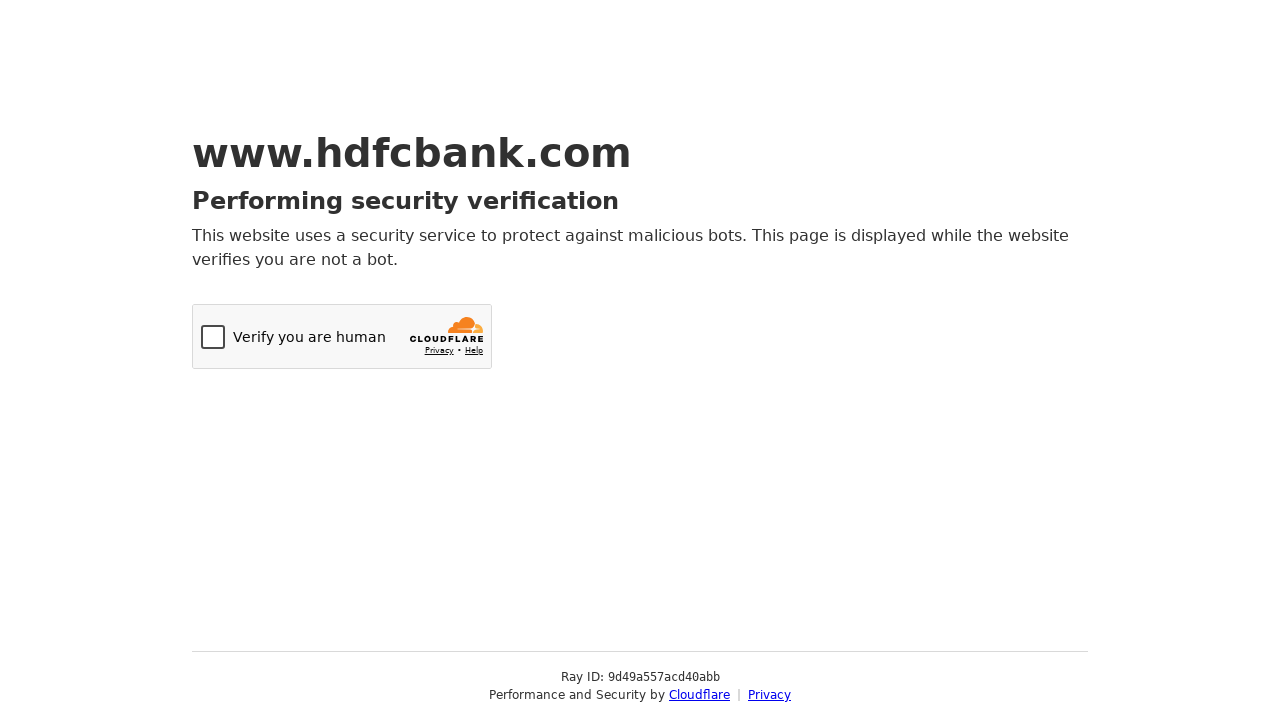

Maximized browser window to 1920x1080
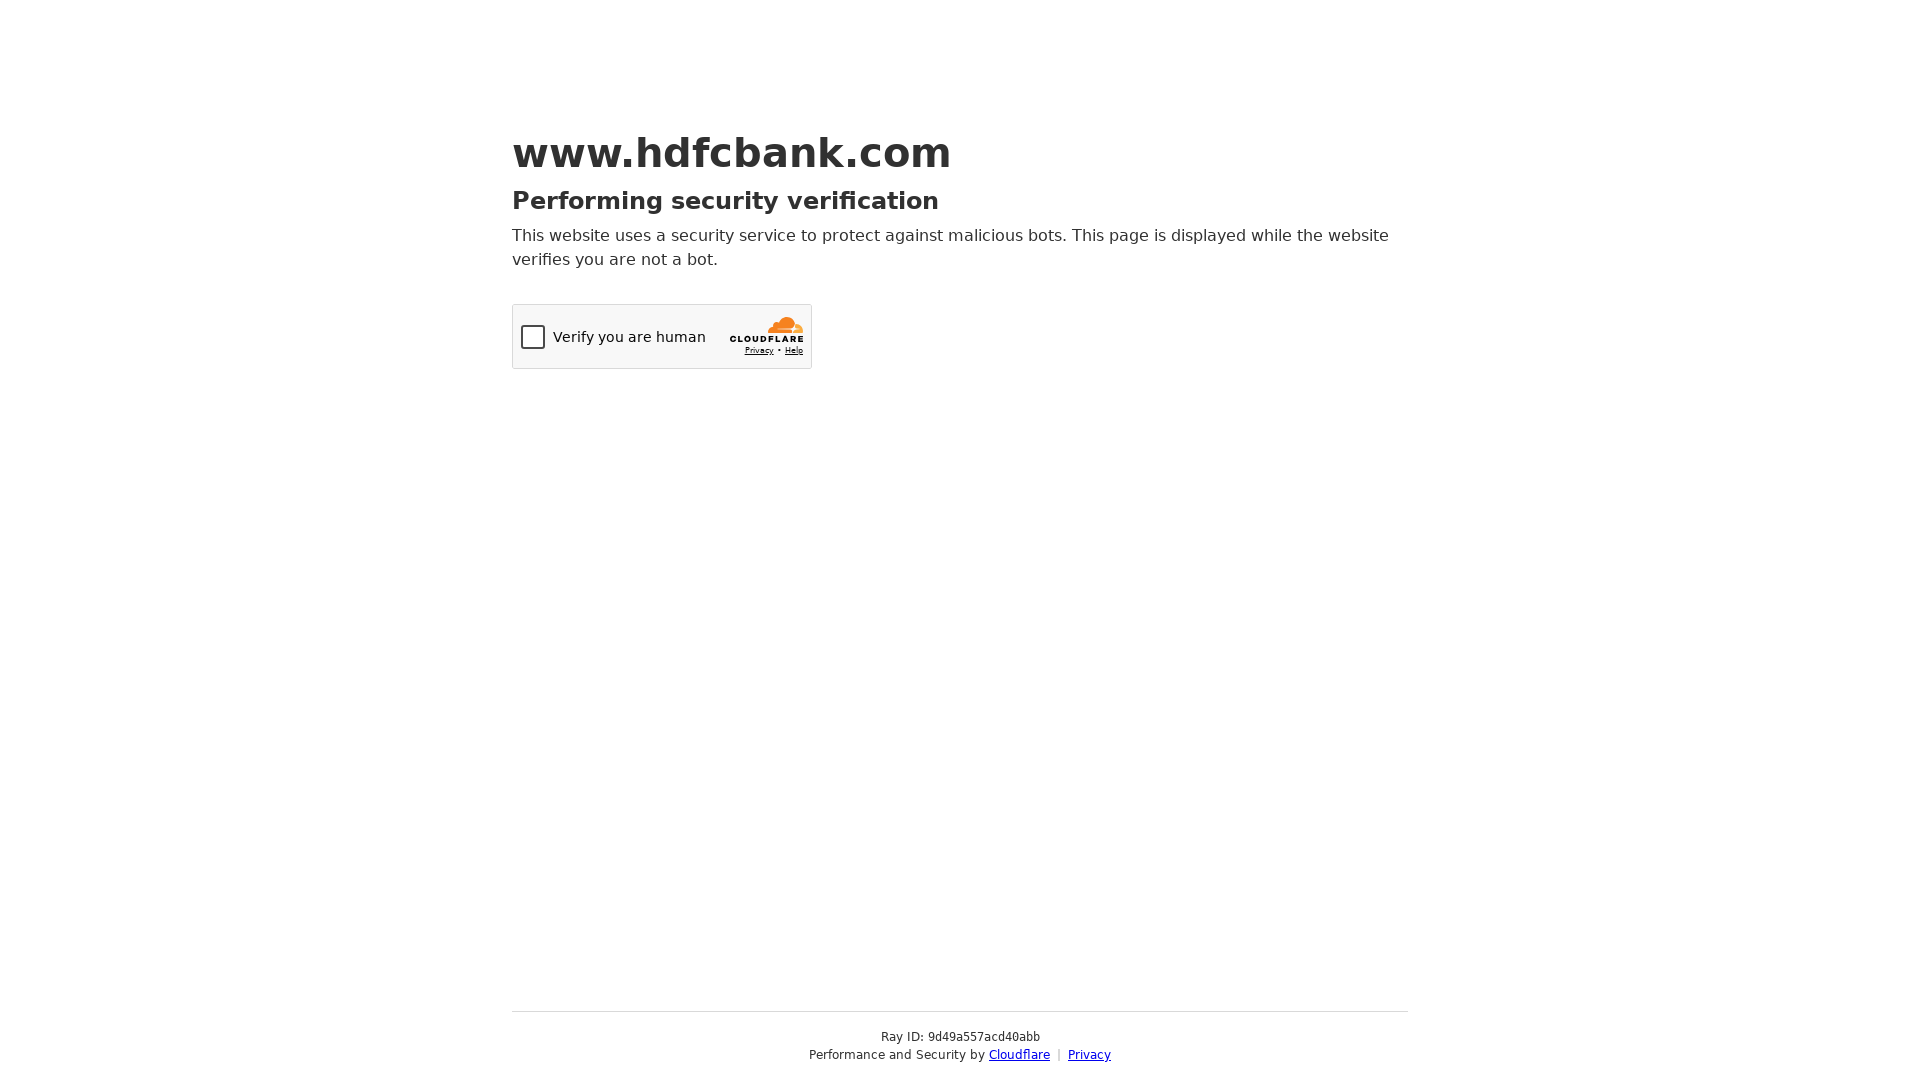

Waited for HDFC Bank homepage to load (domcontentloaded state)
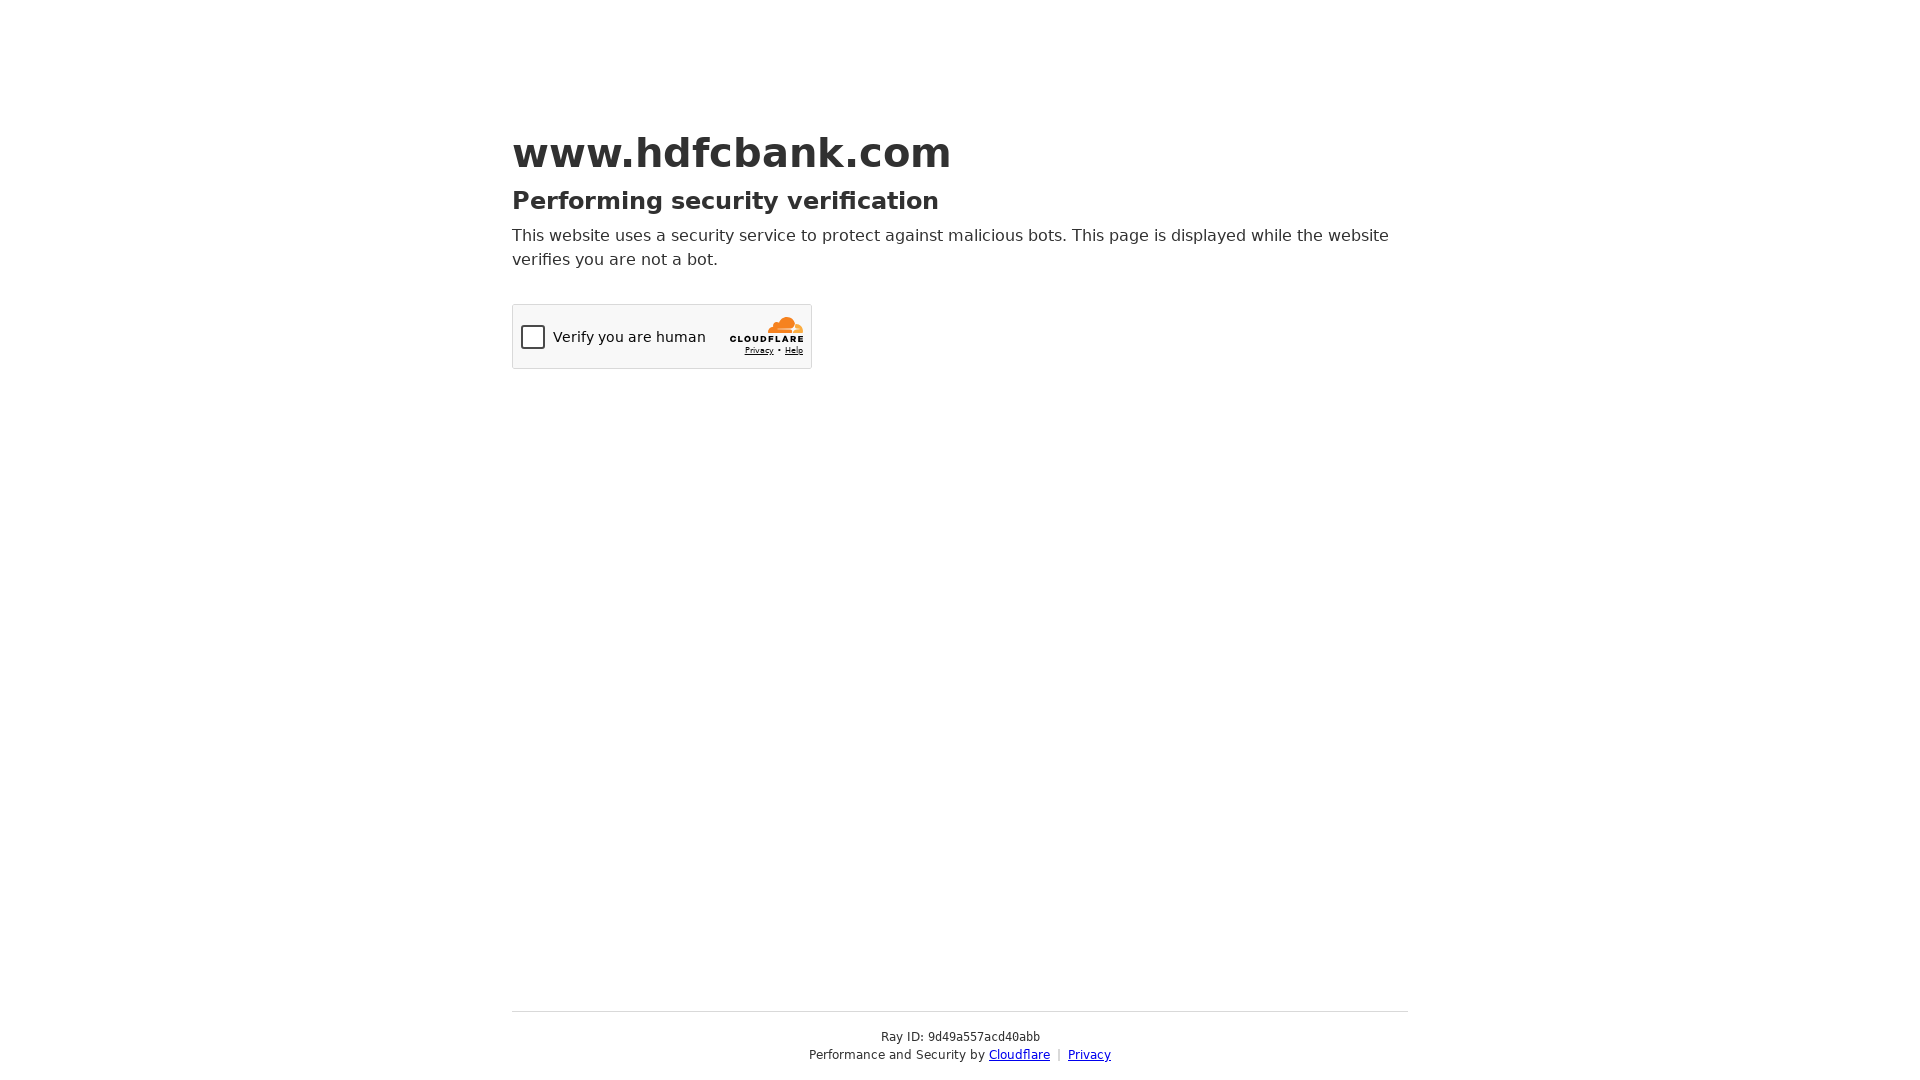

Retrieved page title: Just a moment...
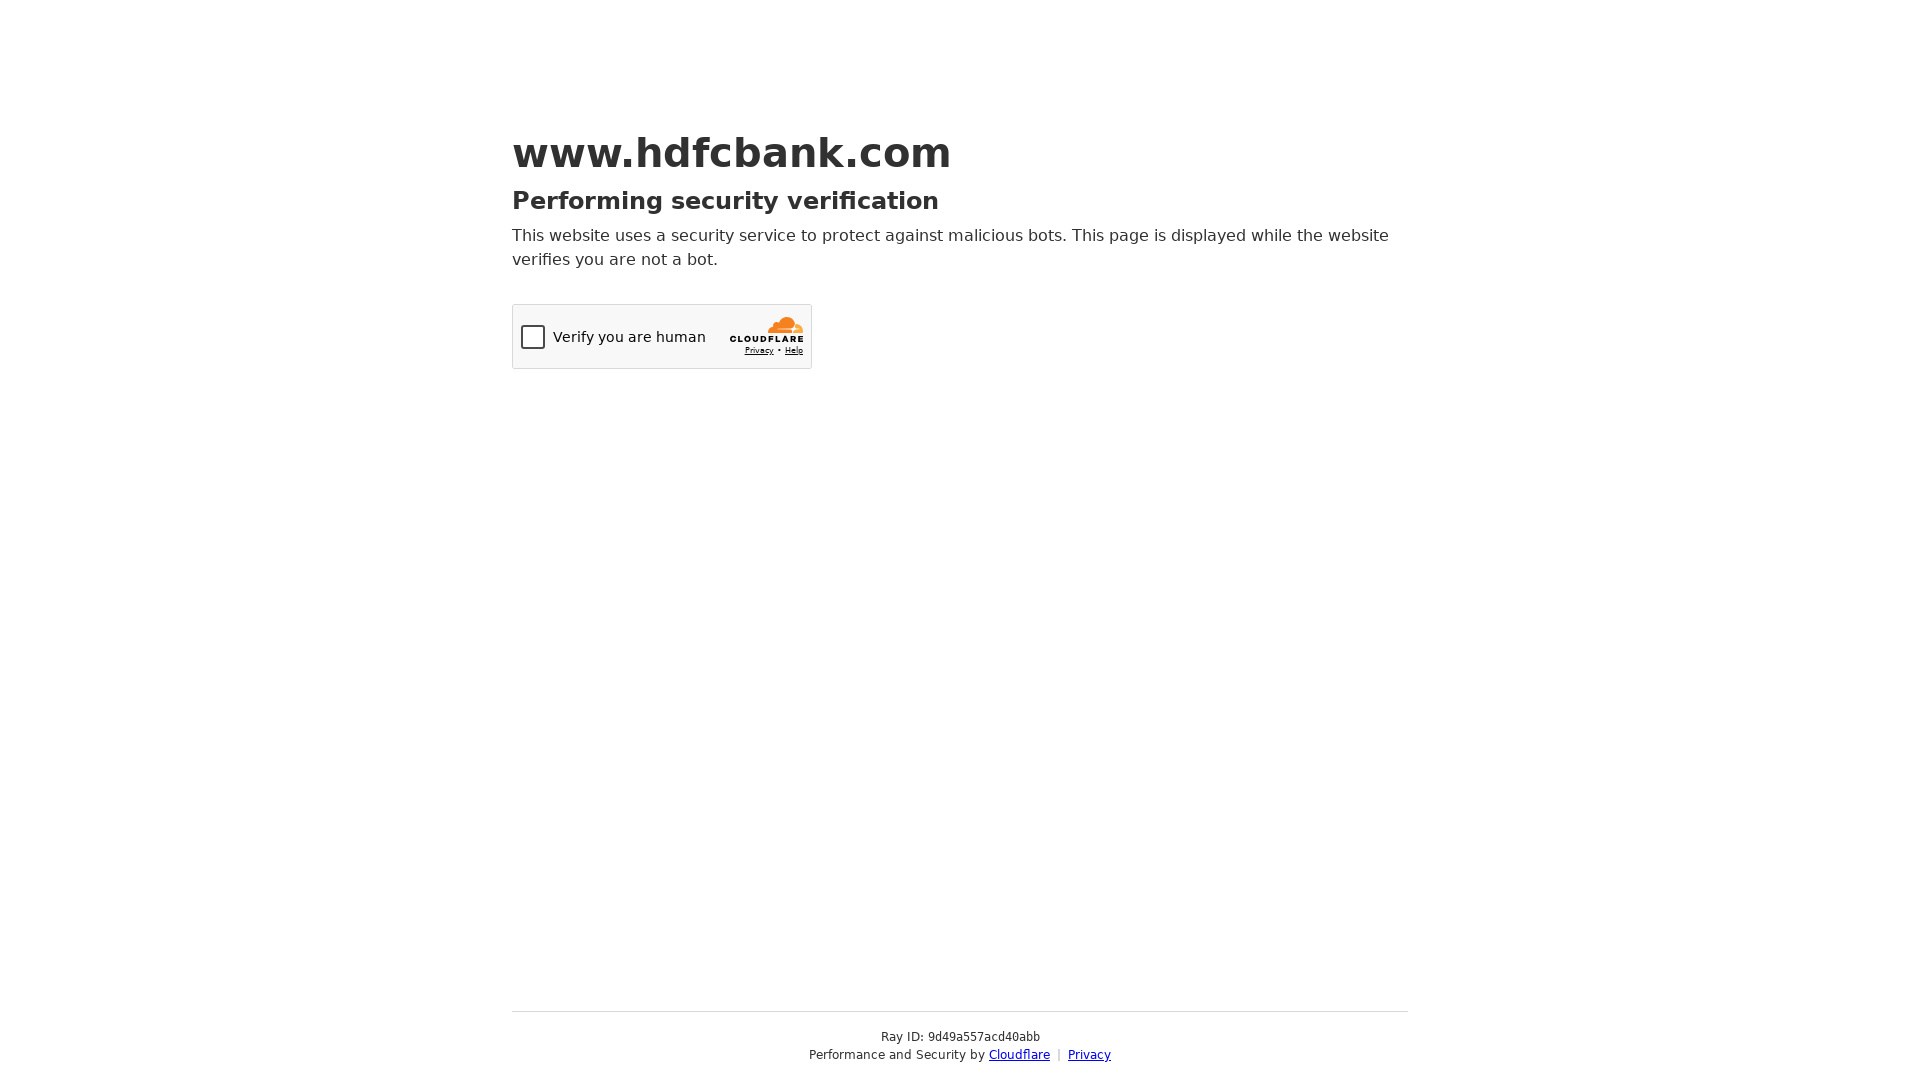

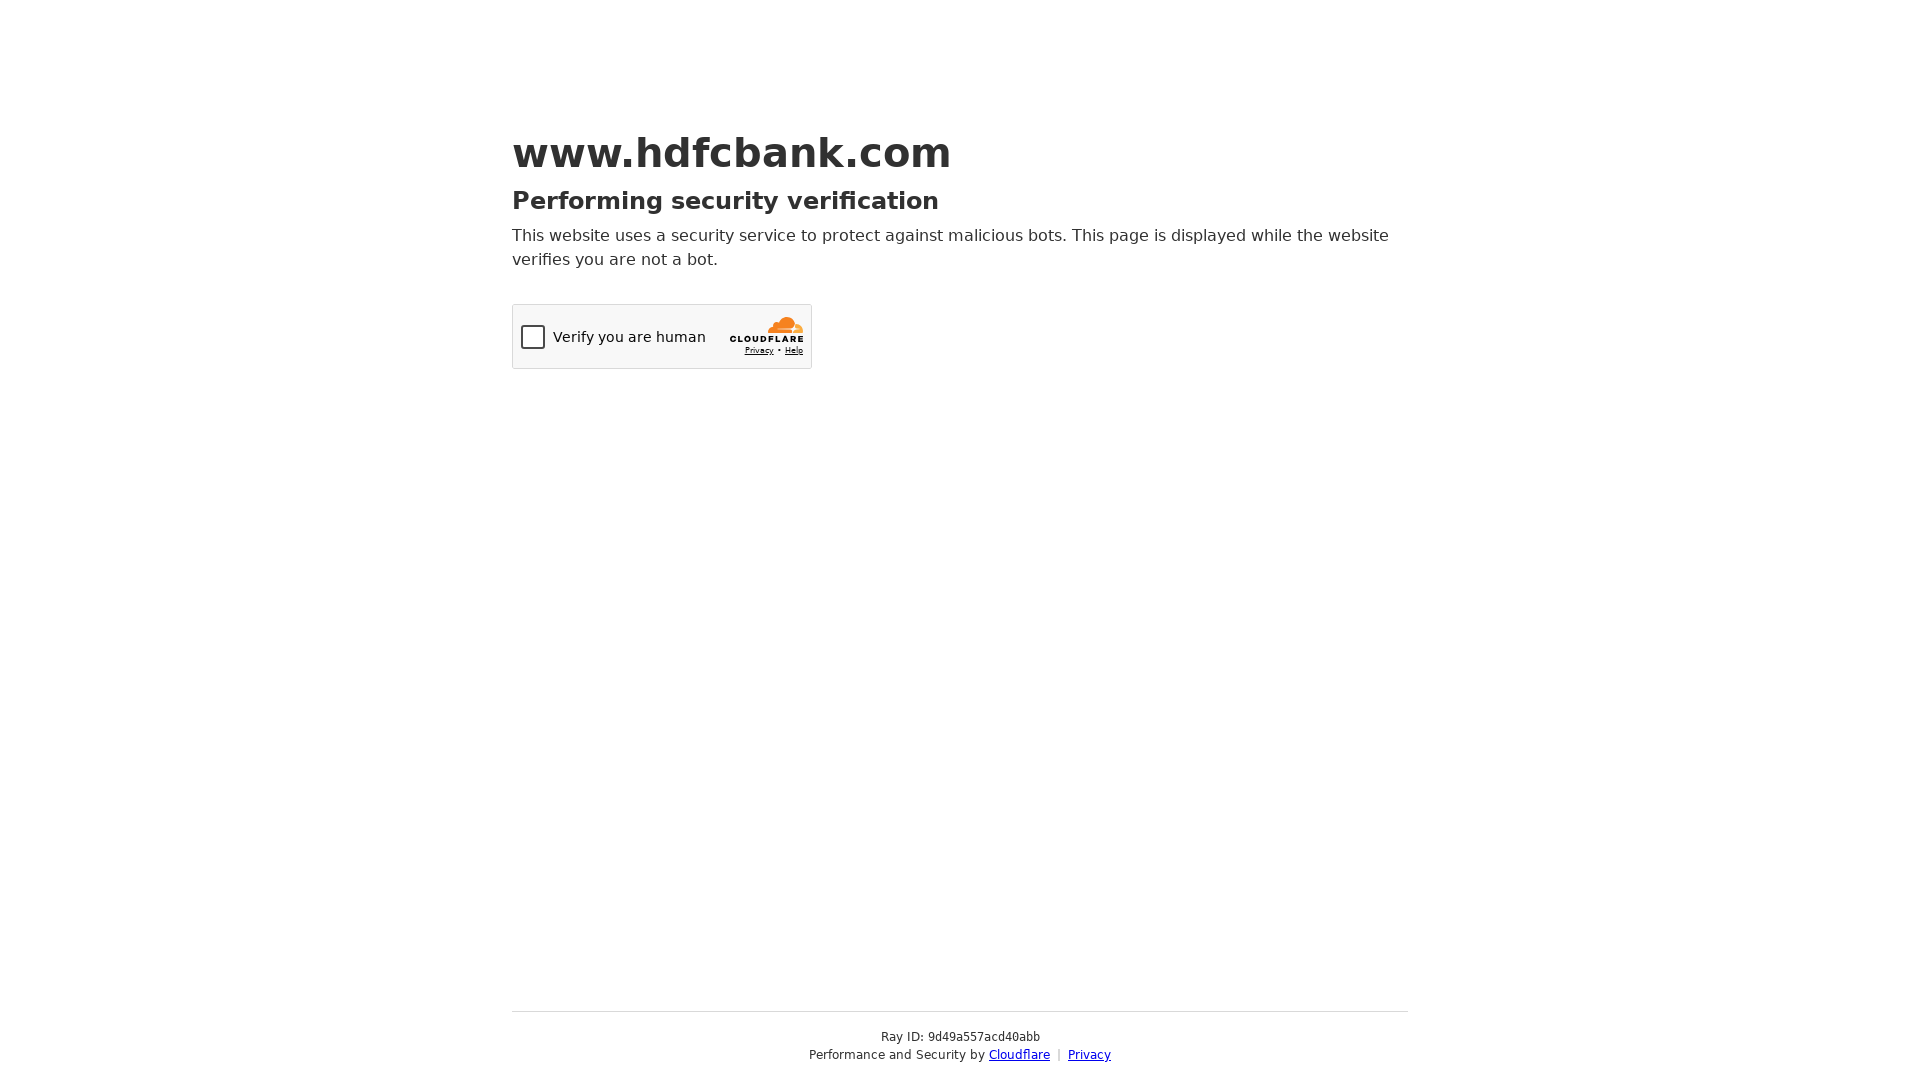